Tests filling all text input fields on a registration form by entering a name value into each text input field found on the page

Starting URL: https://demo.automationtesting.in/Register.html

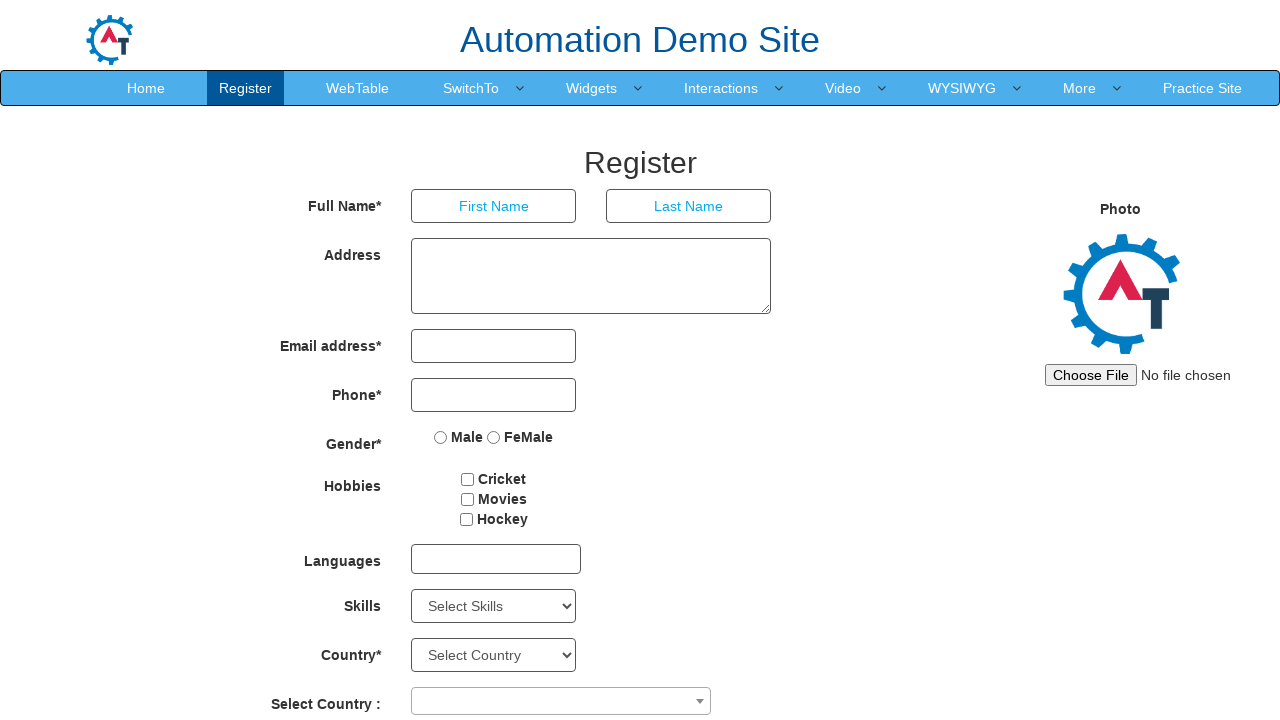

Waited for text input fields to load on registration form
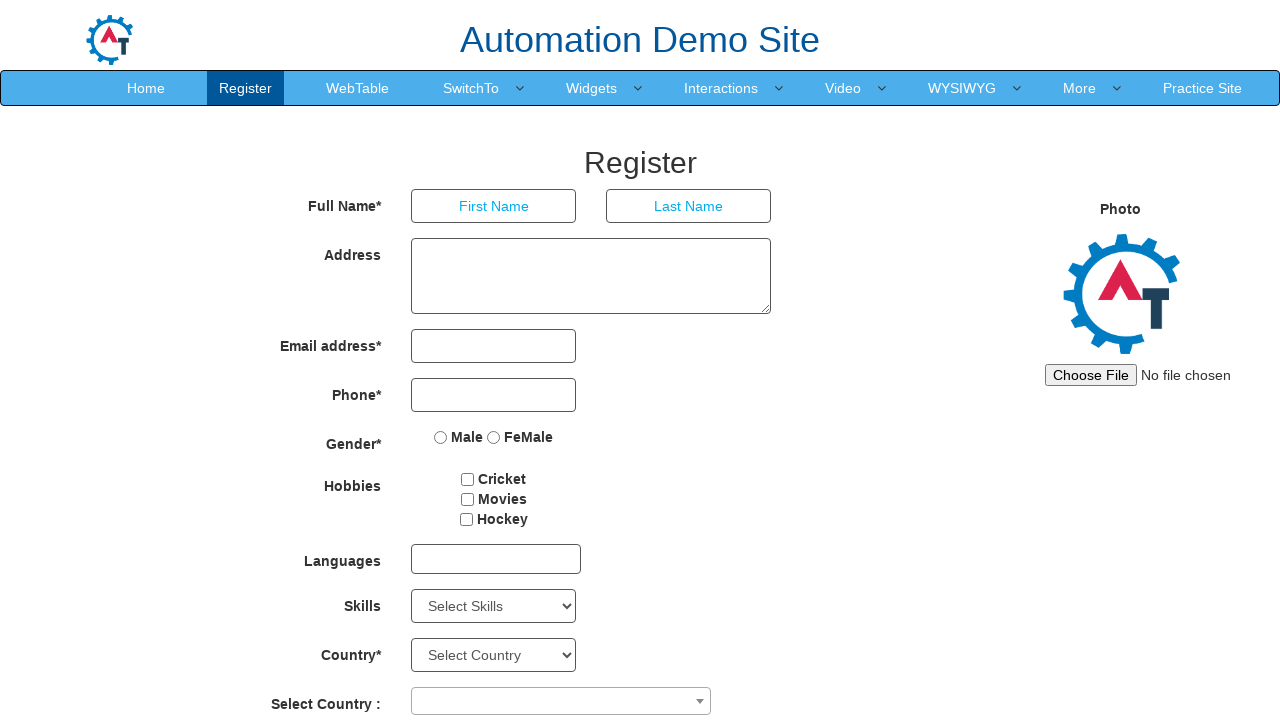

Located all text input fields on the page
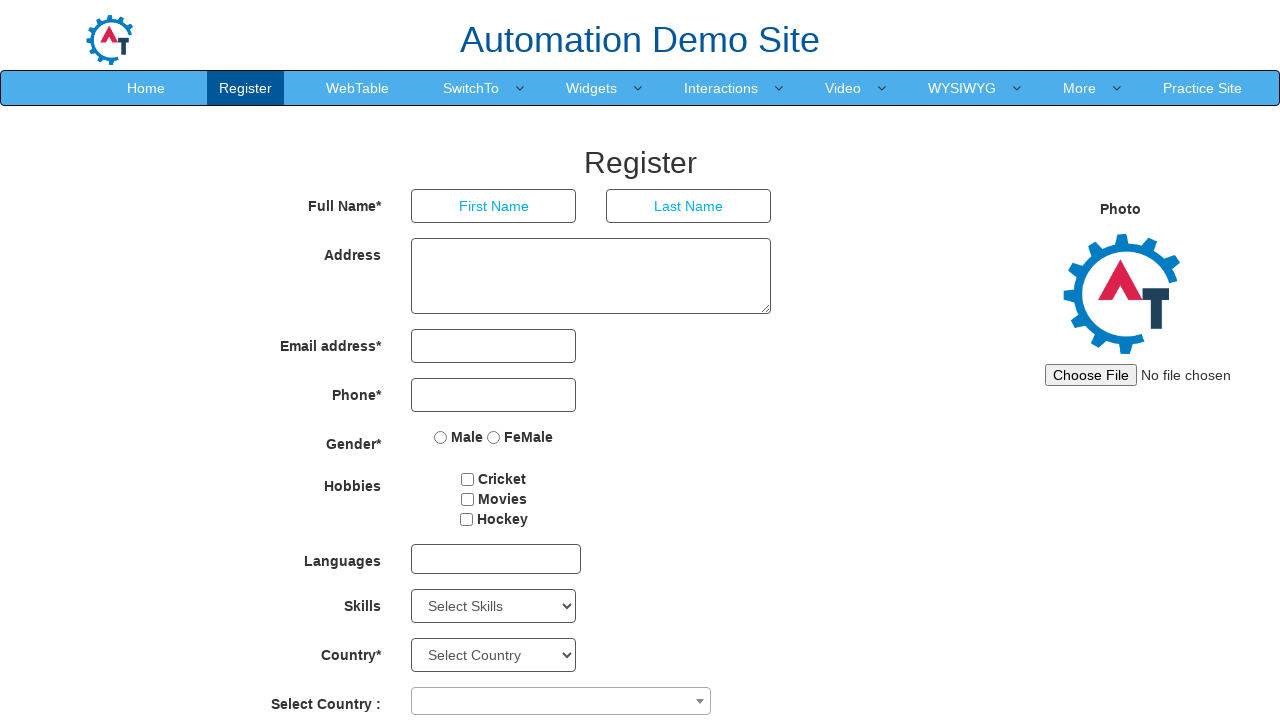

Filled a text input field with 'Marcus' on input[type='text'] >> nth=0
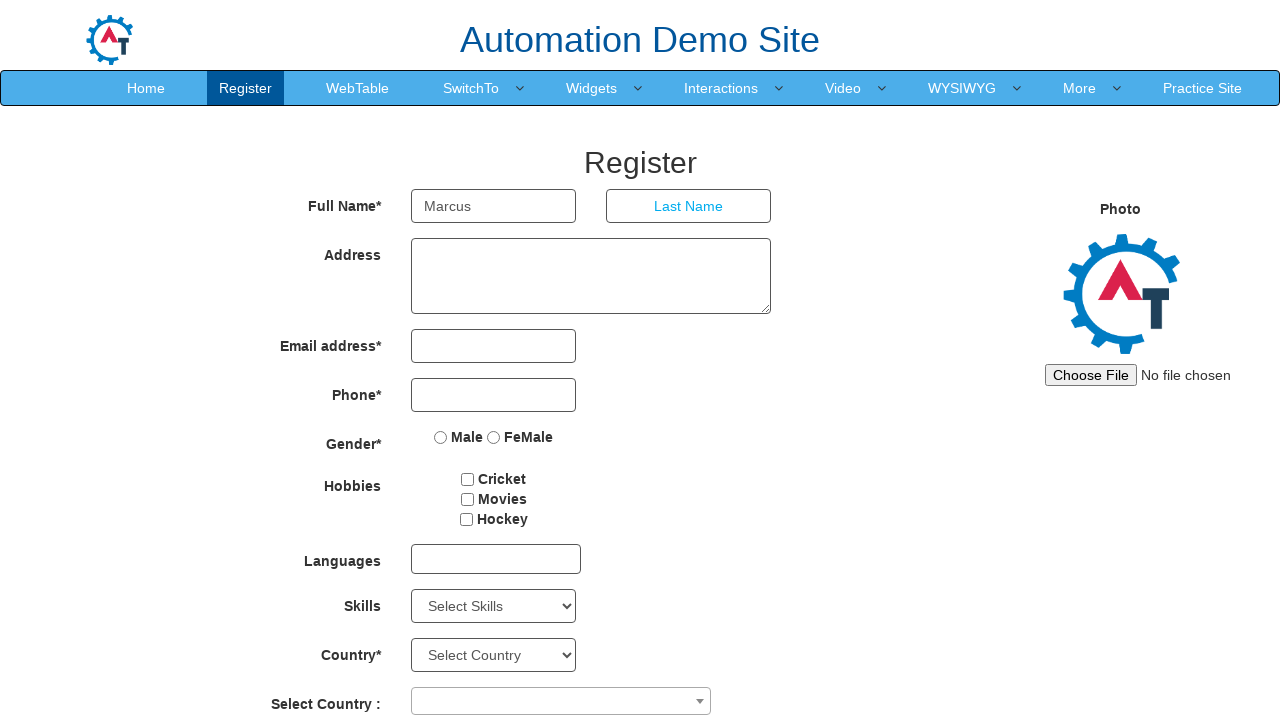

Filled a text input field with 'Marcus' on input[type='text'] >> nth=1
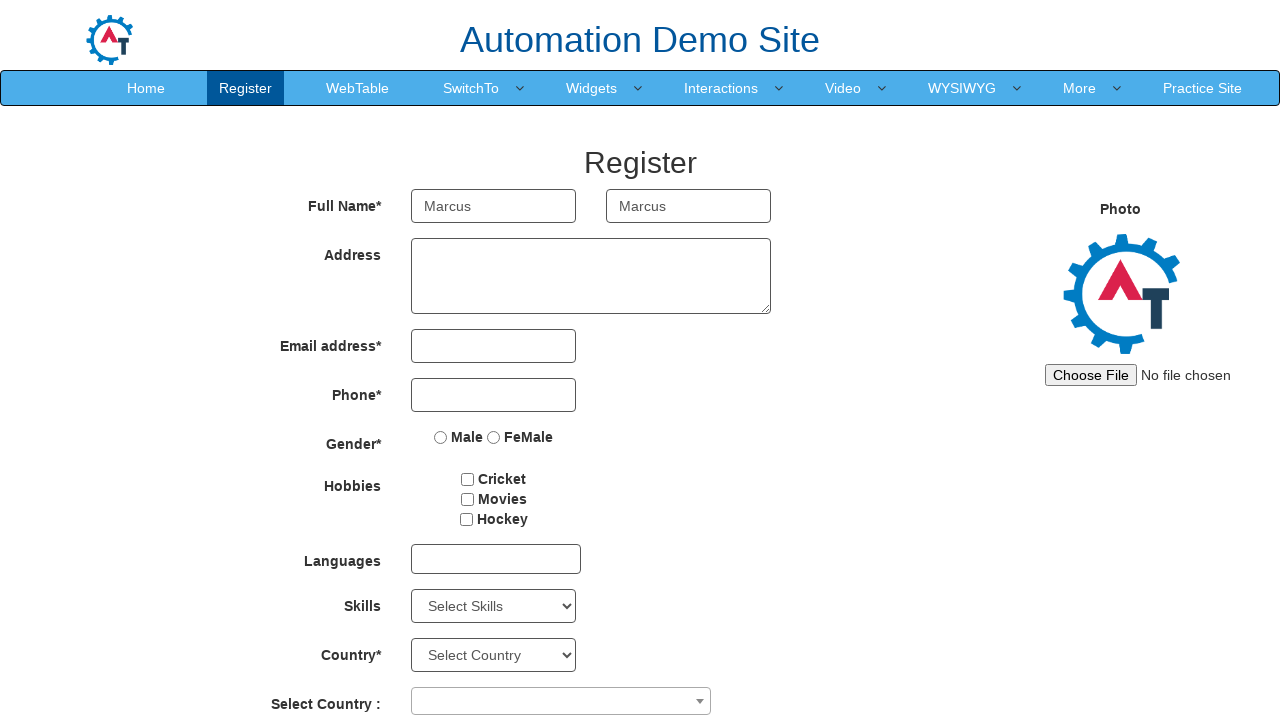

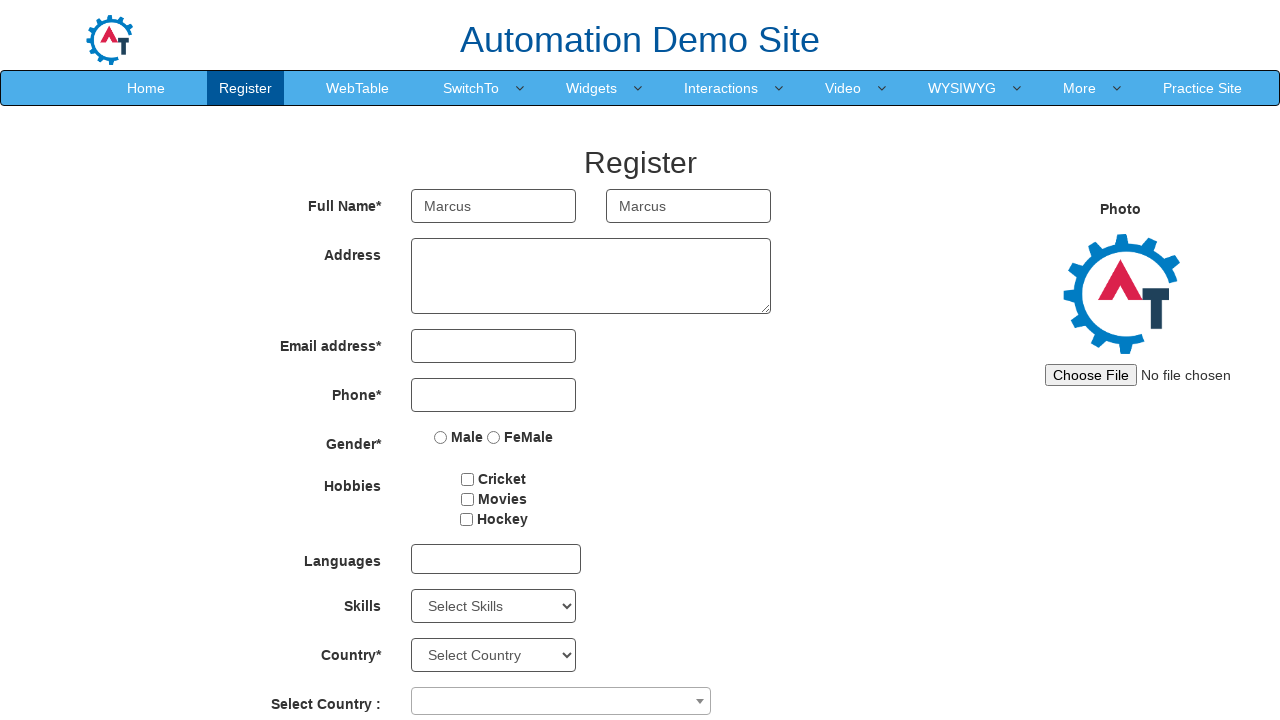